Tests button interactions on DemoQA by navigating to the Elements section, clicking the Buttons tab, and performing double-click, right-click, and single-click actions on different buttons

Starting URL: https://demoqa.com

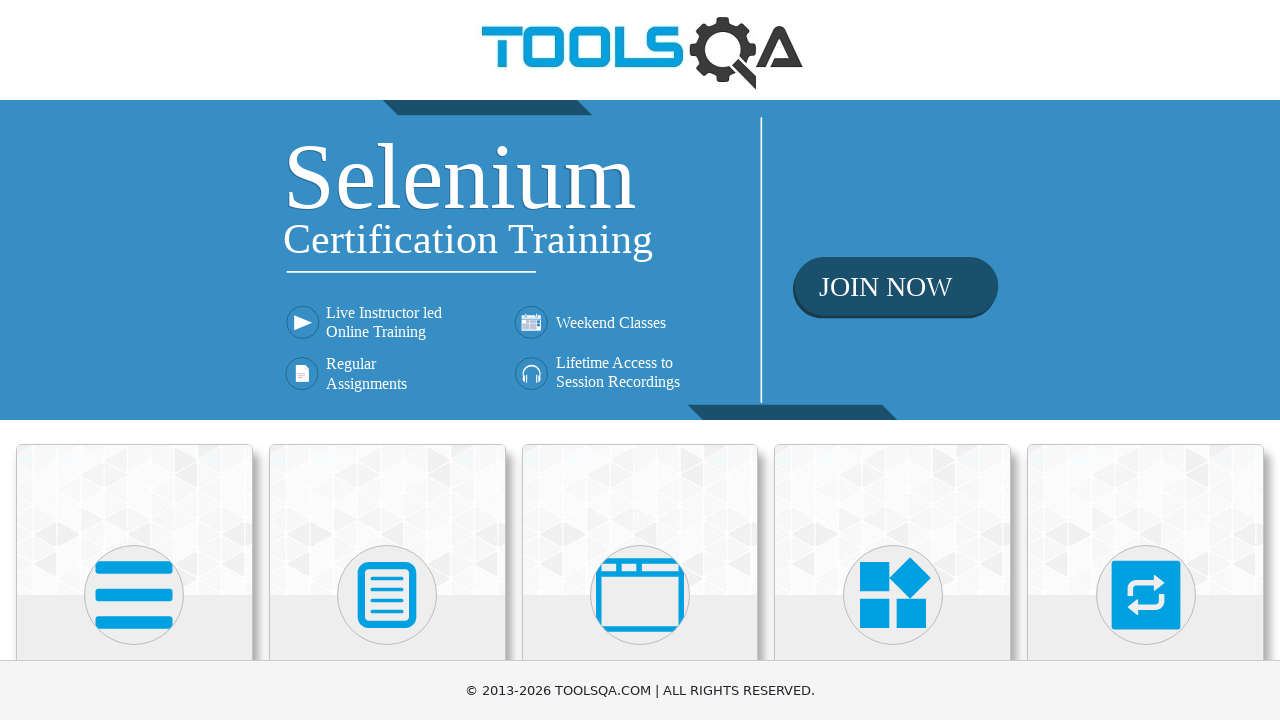

Clicked on Elements card on the homepage at (134, 520) on div.card:has-text('Elements')
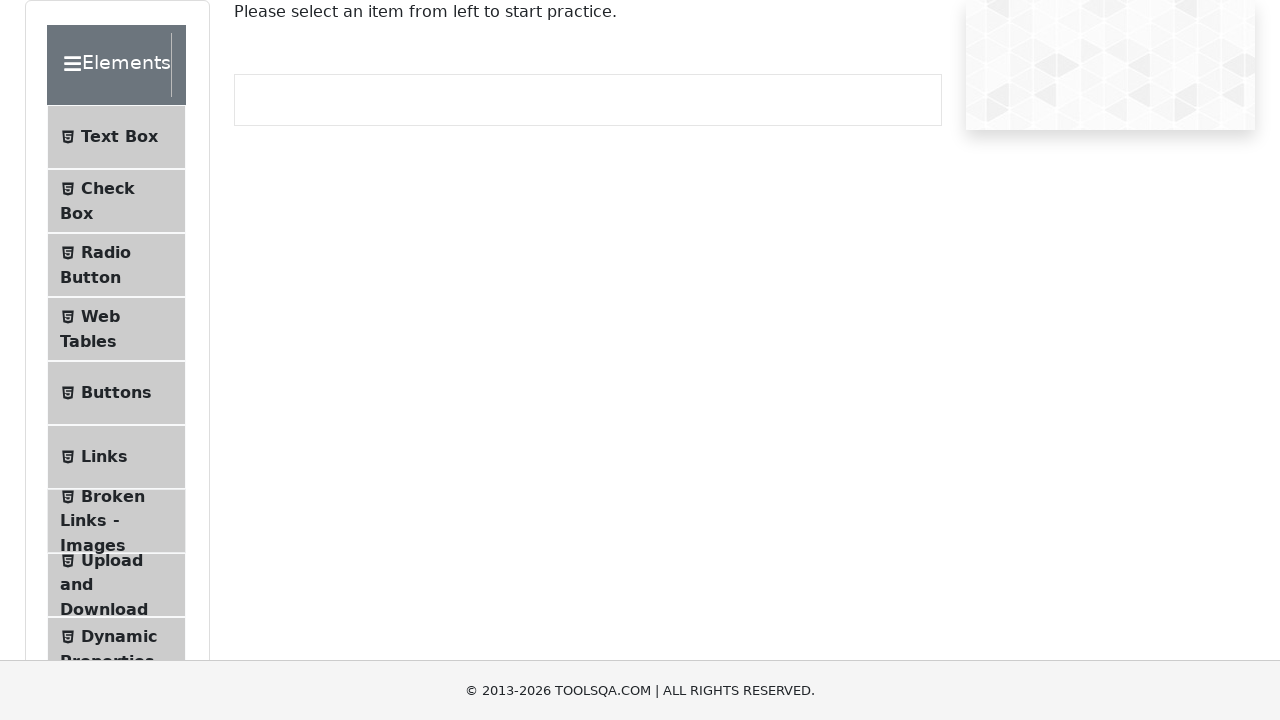

Clicked on Buttons menu item in the sidebar at (116, 393) on span:has-text('Buttons')
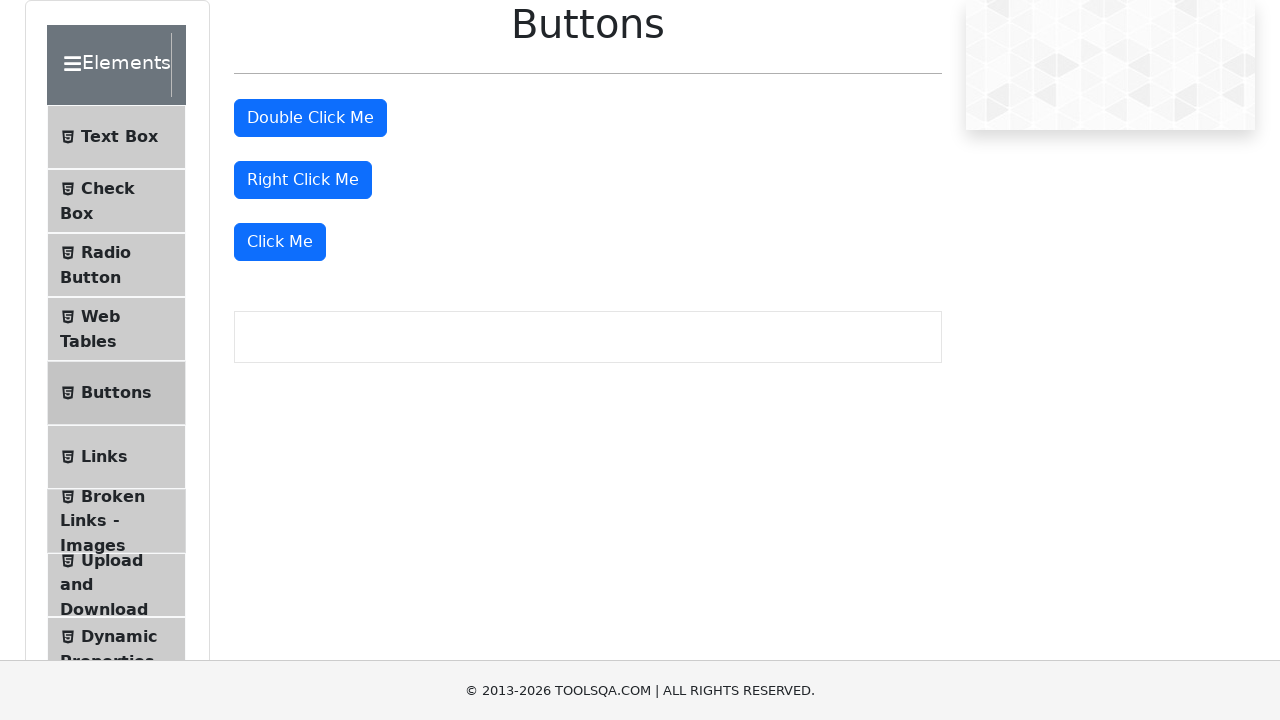

Buttons page loaded successfully
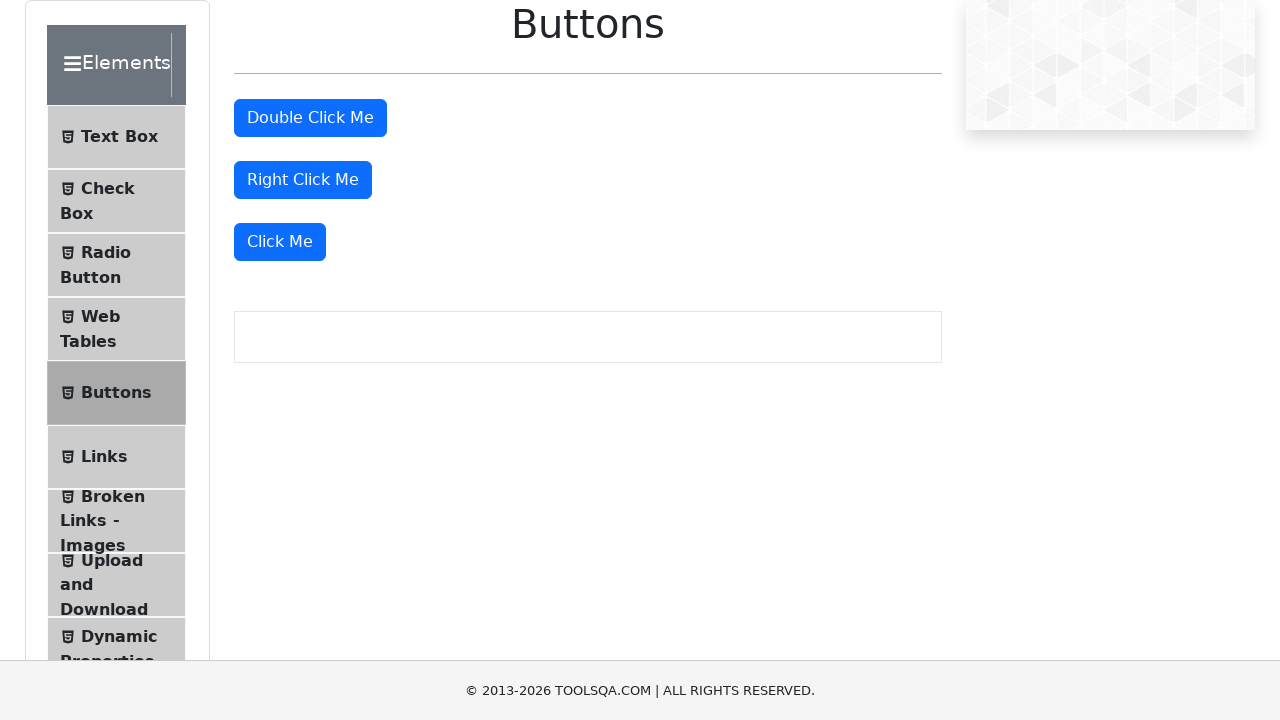

Performed double-click on the double-click button at (310, 118) on #doubleClickBtn
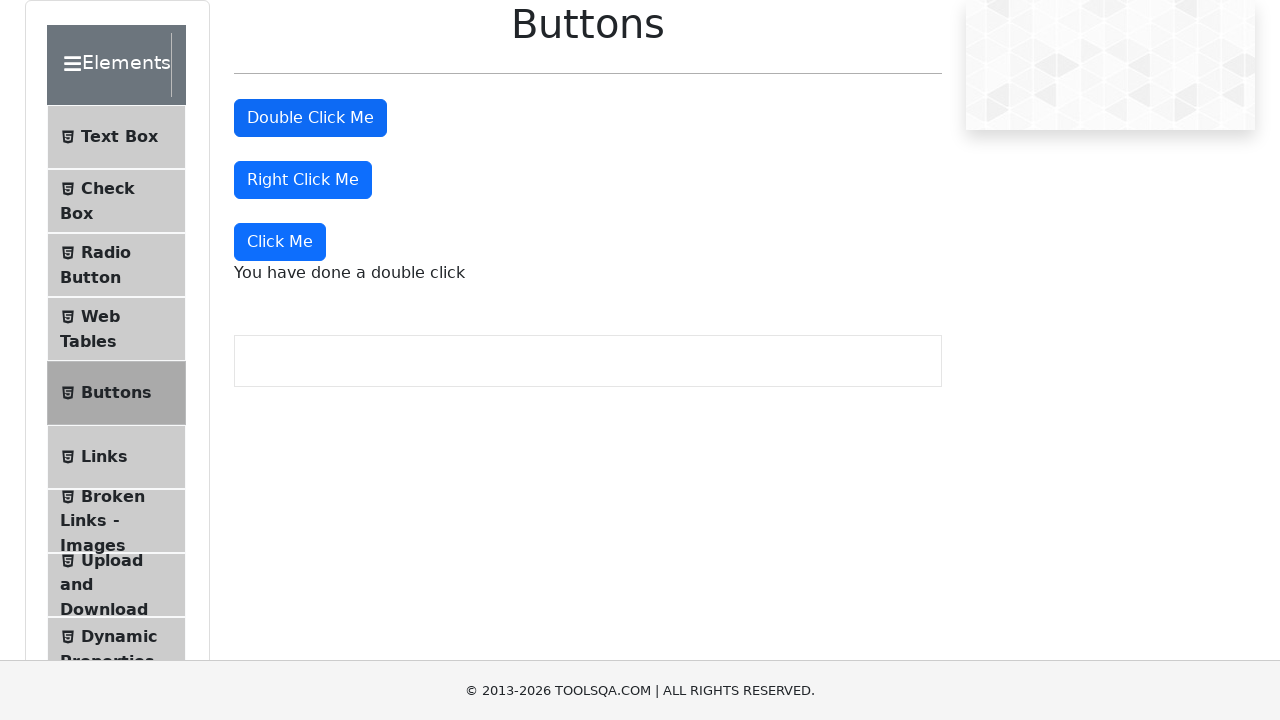

Double-click action was verified with success message
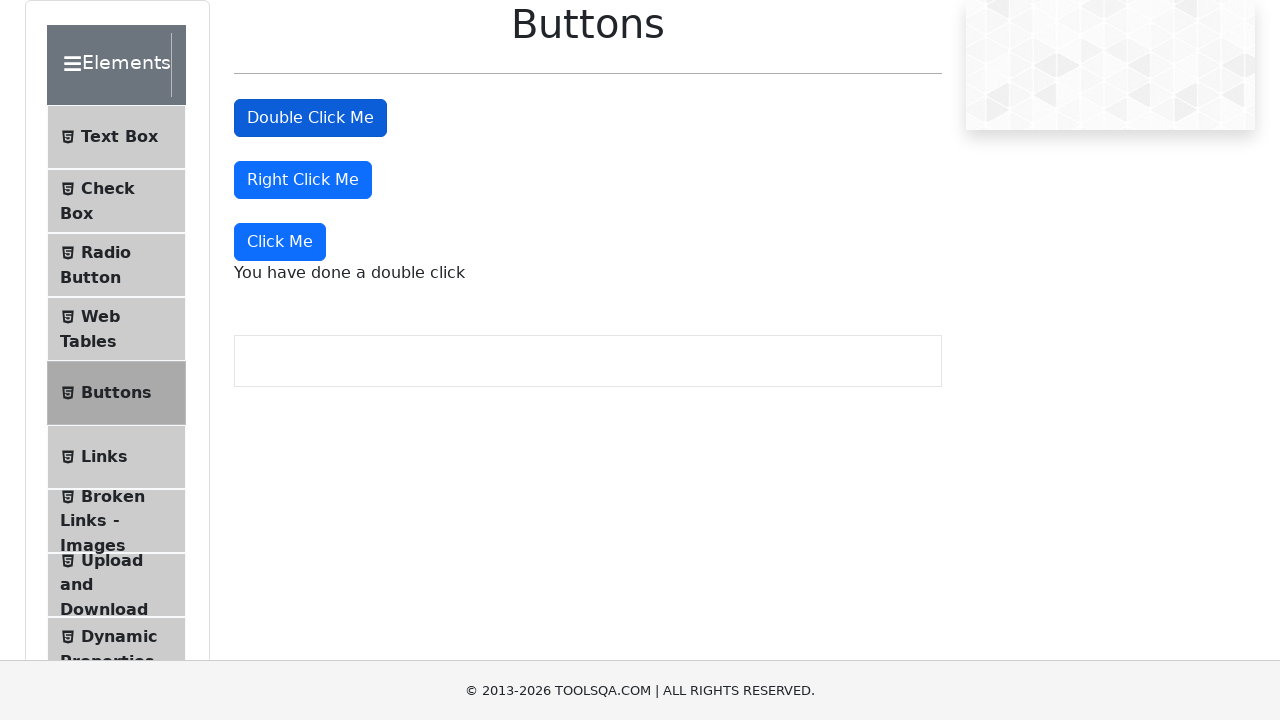

Performed right-click on the right-click button at (303, 180) on #rightClickBtn
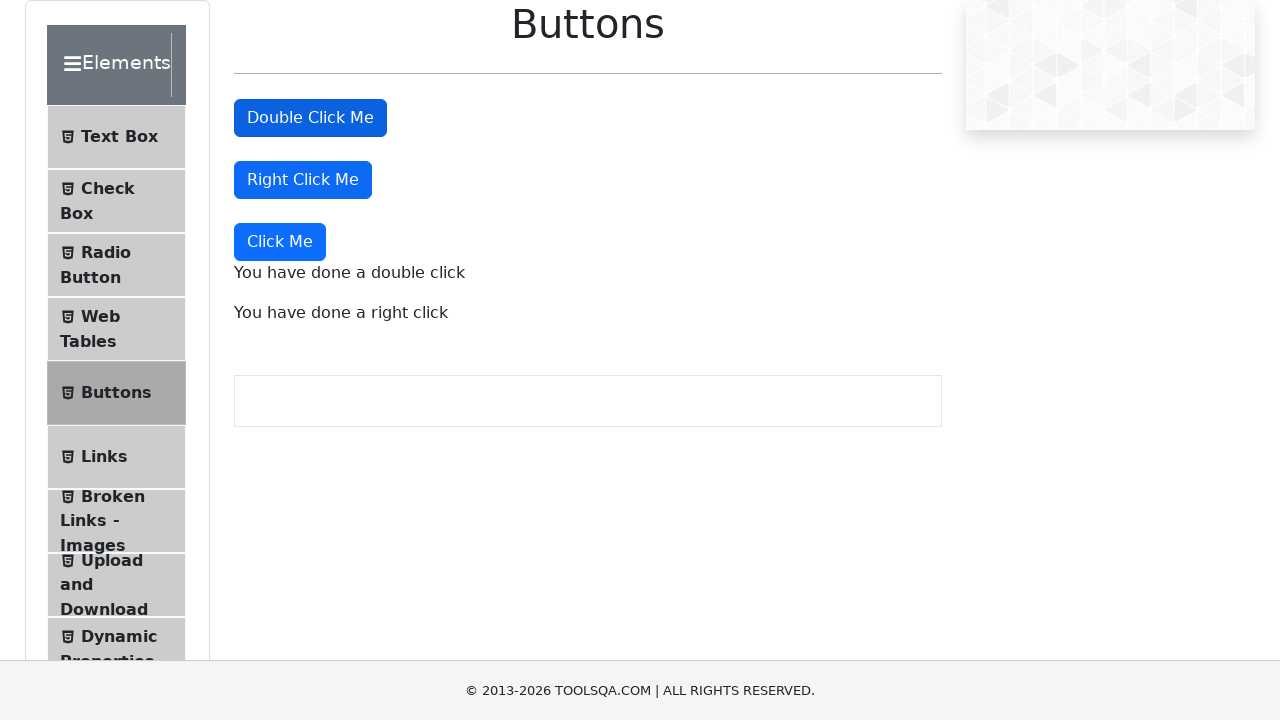

Right-click action was verified with success message
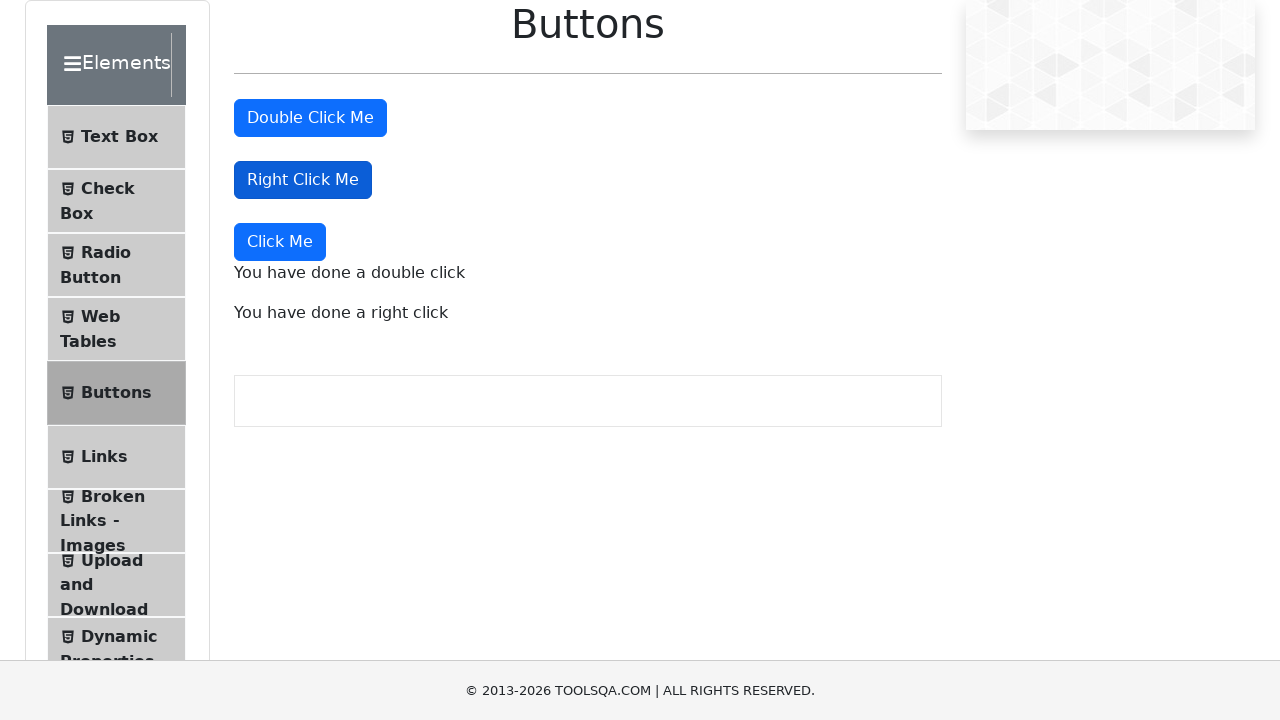

Performed single click on the dynamic Click Me button at (280, 242) on button:has-text('Click Me'):not(#doubleClickBtn):not(#rightClickBtn)
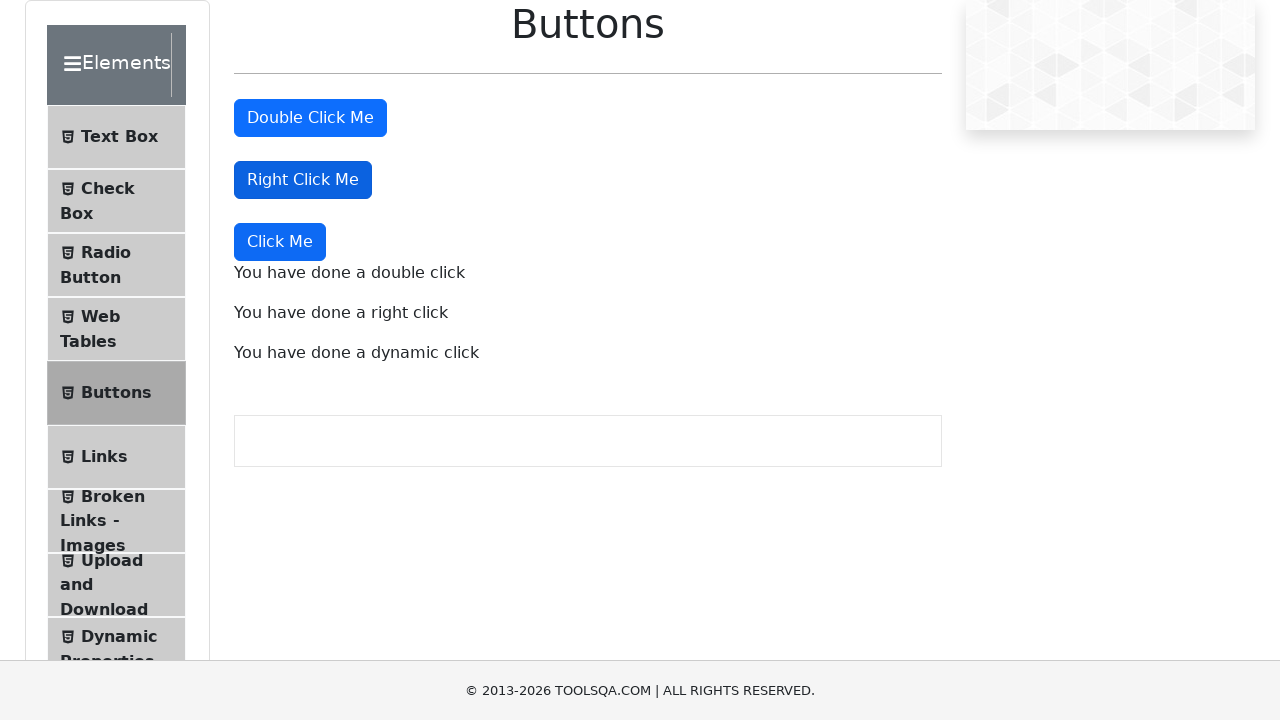

Single-click action was verified with success message
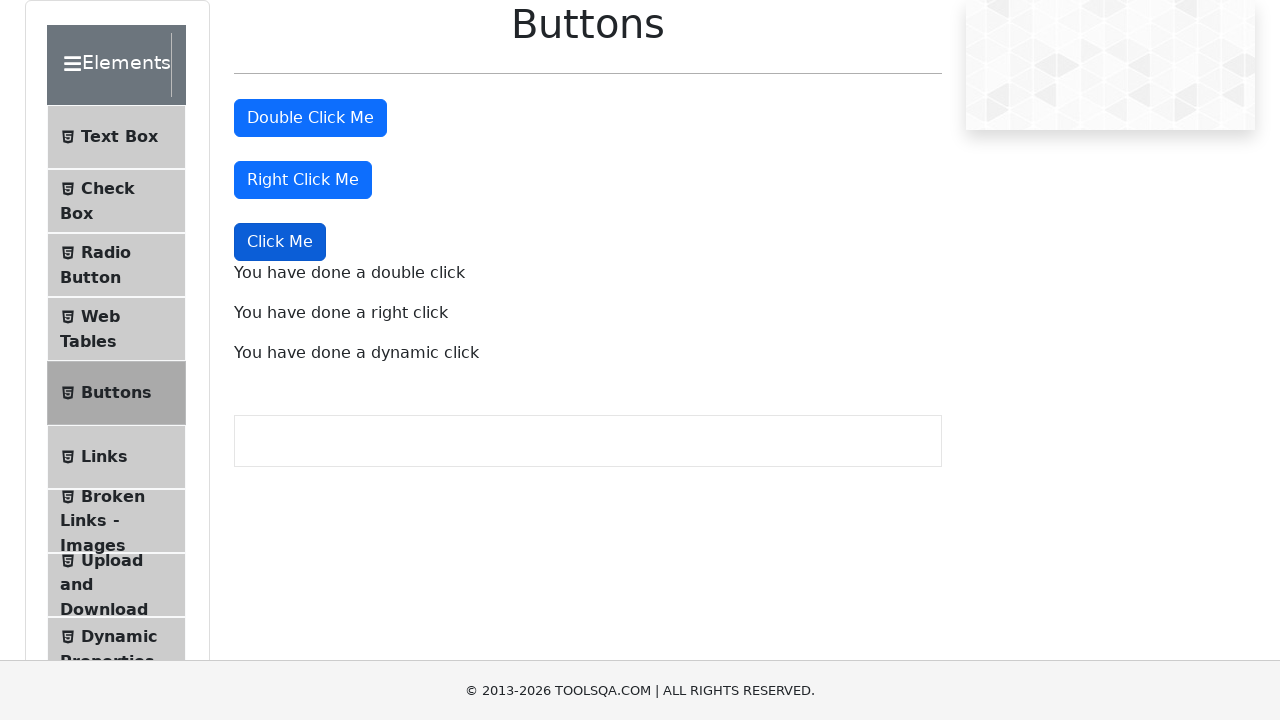

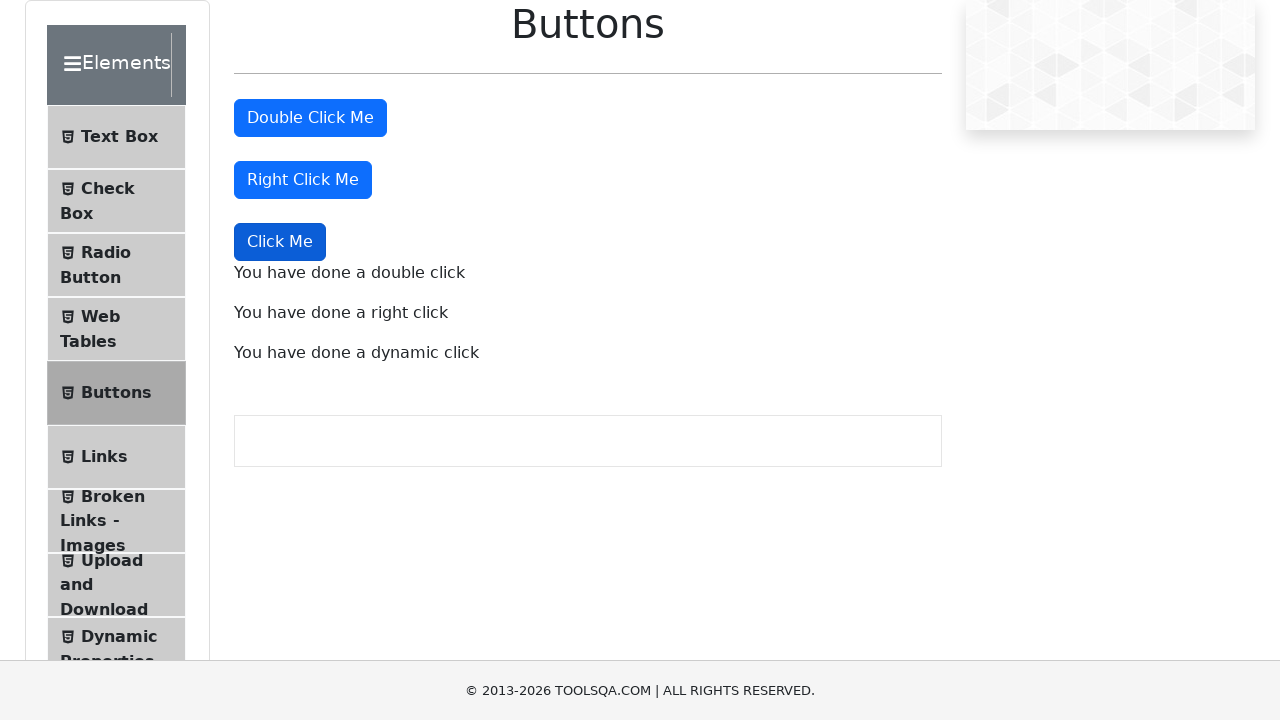